Tests that edits are saved when the input field loses focus (blur)

Starting URL: https://demo.playwright.dev/todomvc

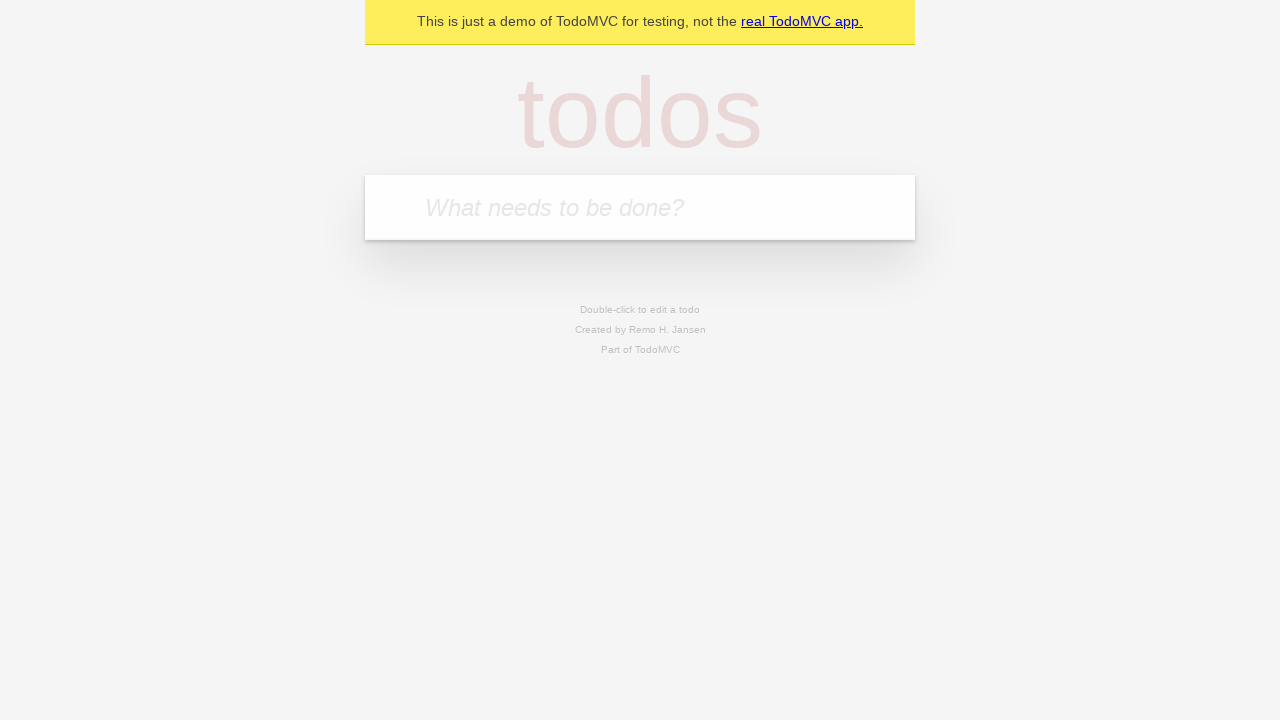

Filled first todo input with 'buy some cheese' on internal:attr=[placeholder="What needs to be done?"i]
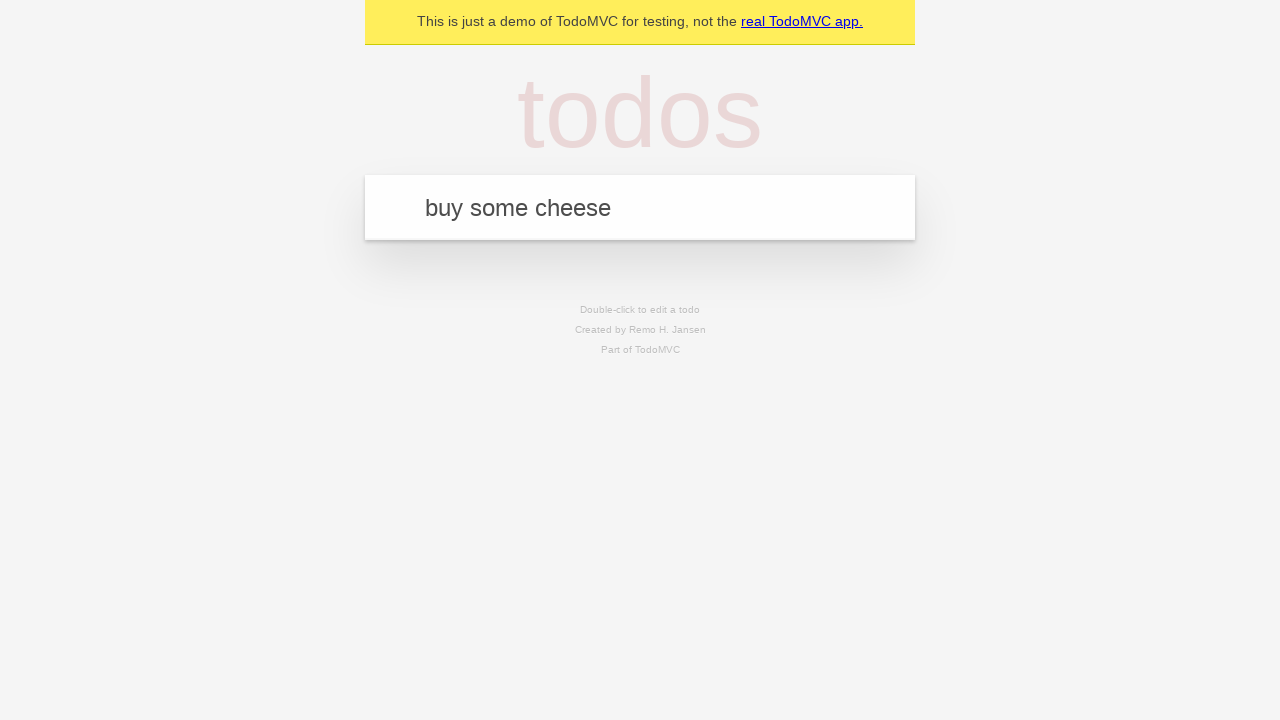

Pressed Enter to create first todo on internal:attr=[placeholder="What needs to be done?"i]
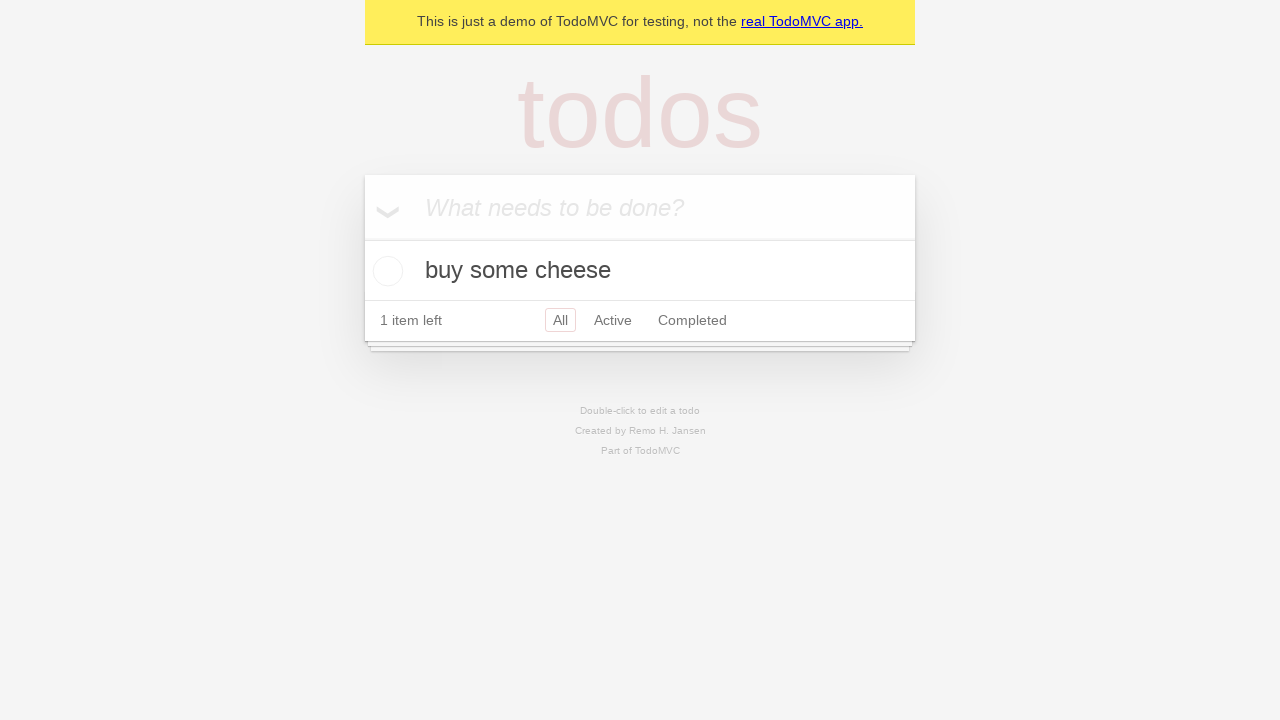

Filled second todo input with 'feed the cat' on internal:attr=[placeholder="What needs to be done?"i]
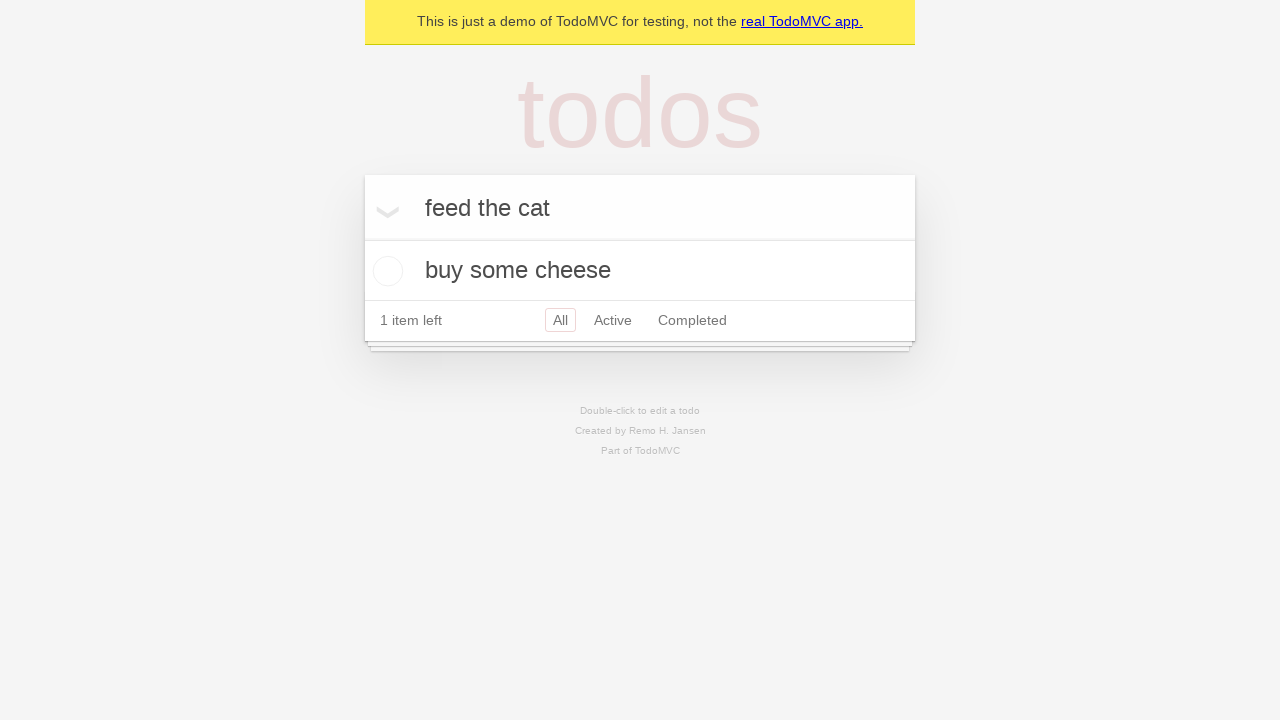

Pressed Enter to create second todo on internal:attr=[placeholder="What needs to be done?"i]
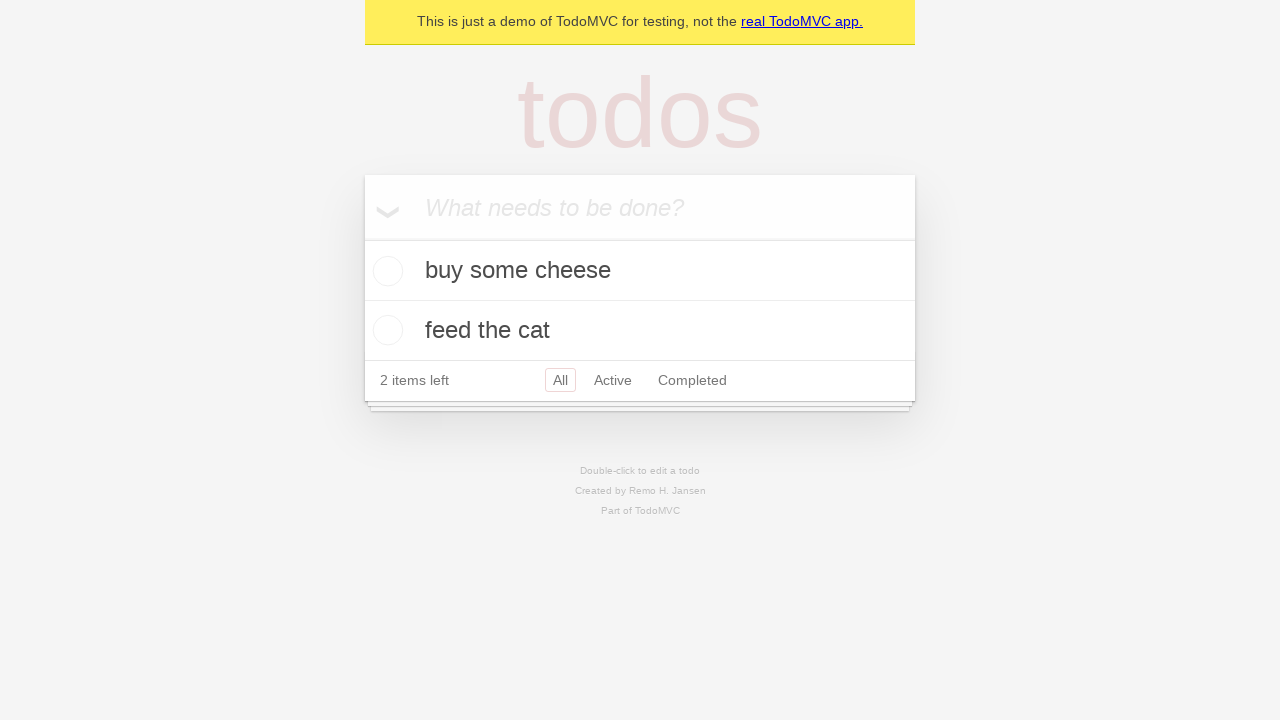

Filled third todo input with 'book a doctors appointment' on internal:attr=[placeholder="What needs to be done?"i]
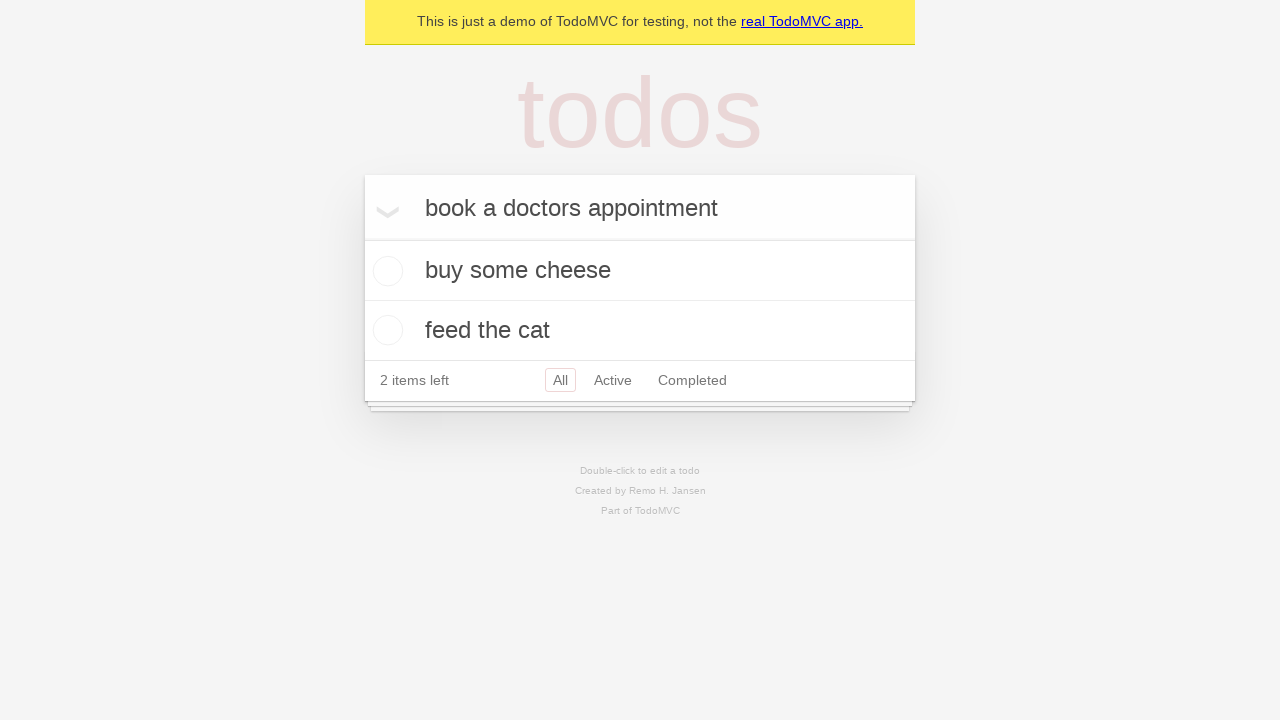

Pressed Enter to create third todo on internal:attr=[placeholder="What needs to be done?"i]
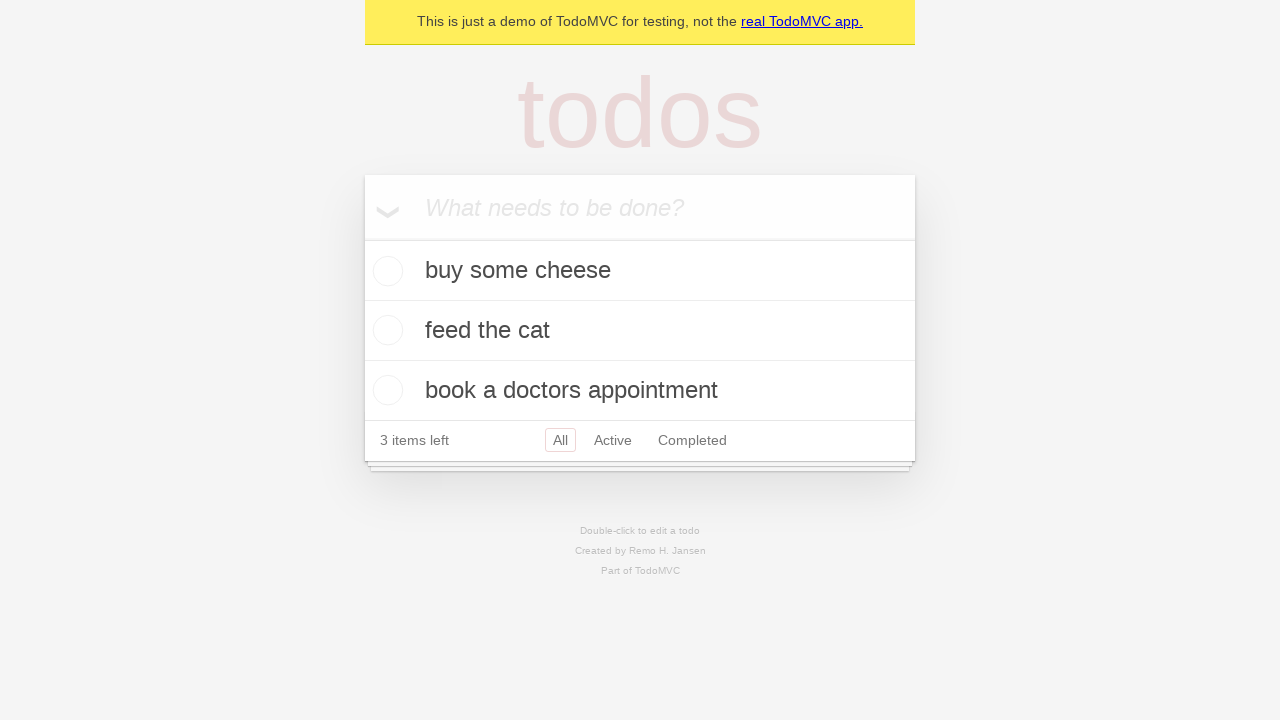

Double-clicked second todo item to enter edit mode at (640, 331) on internal:testid=[data-testid="todo-item"s] >> nth=1
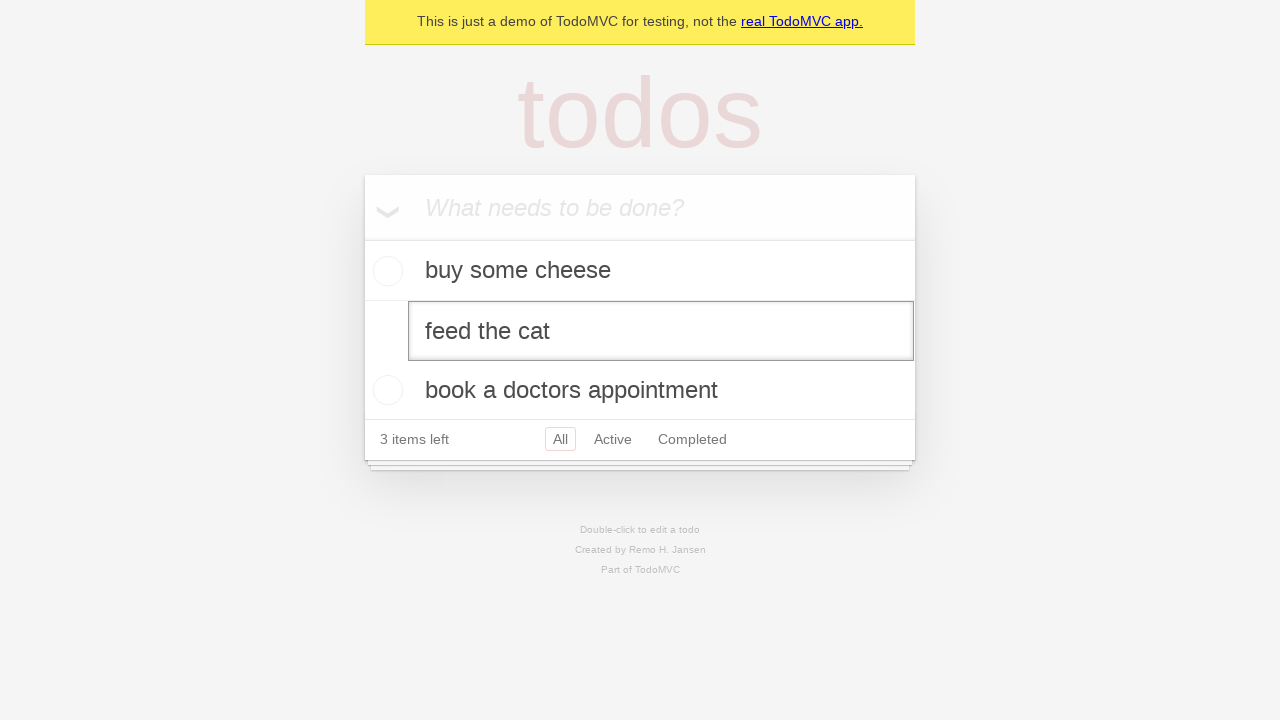

Filled edit field with 'buy some sausages' on internal:testid=[data-testid="todo-item"s] >> nth=1 >> internal:role=textbox[nam
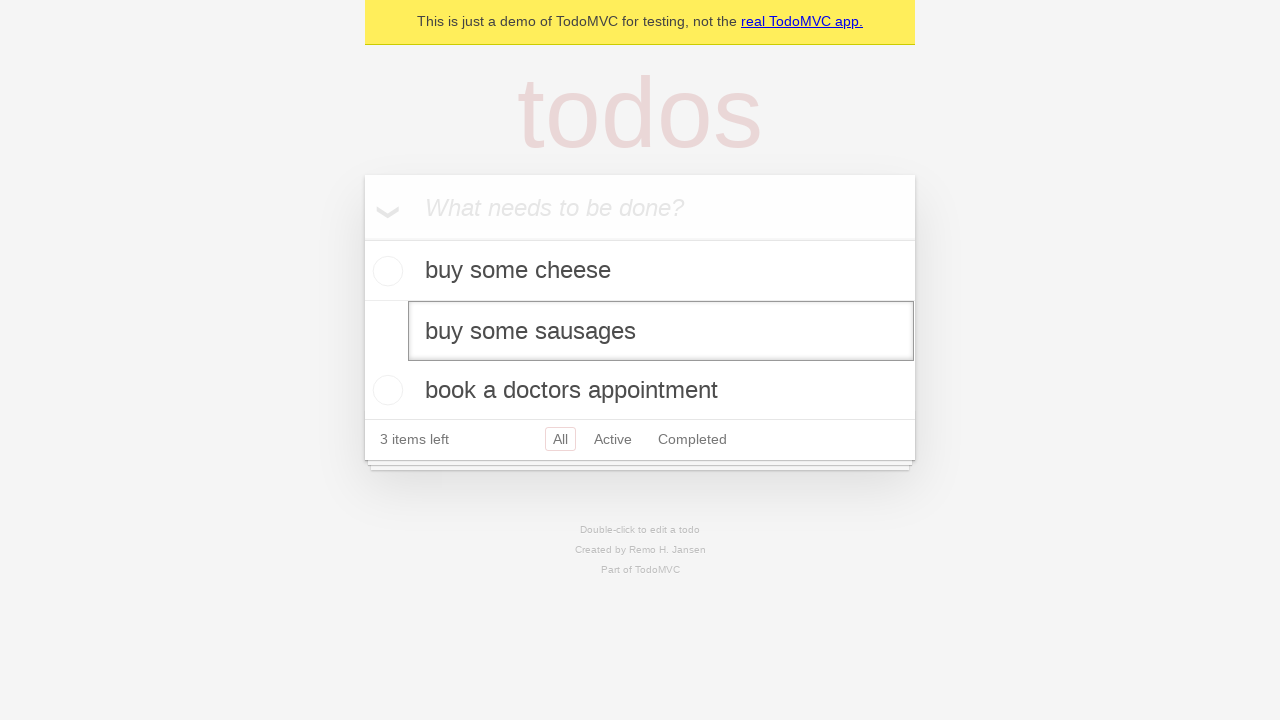

Dispatched blur event to save edited todo
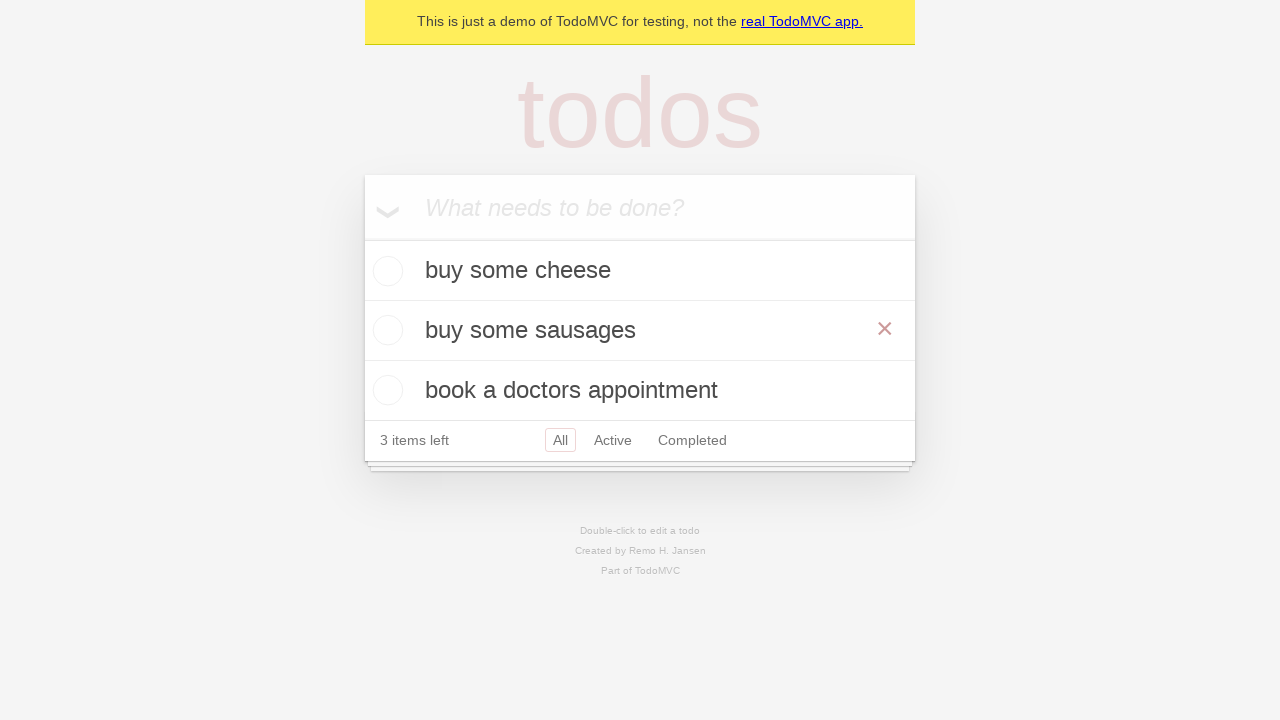

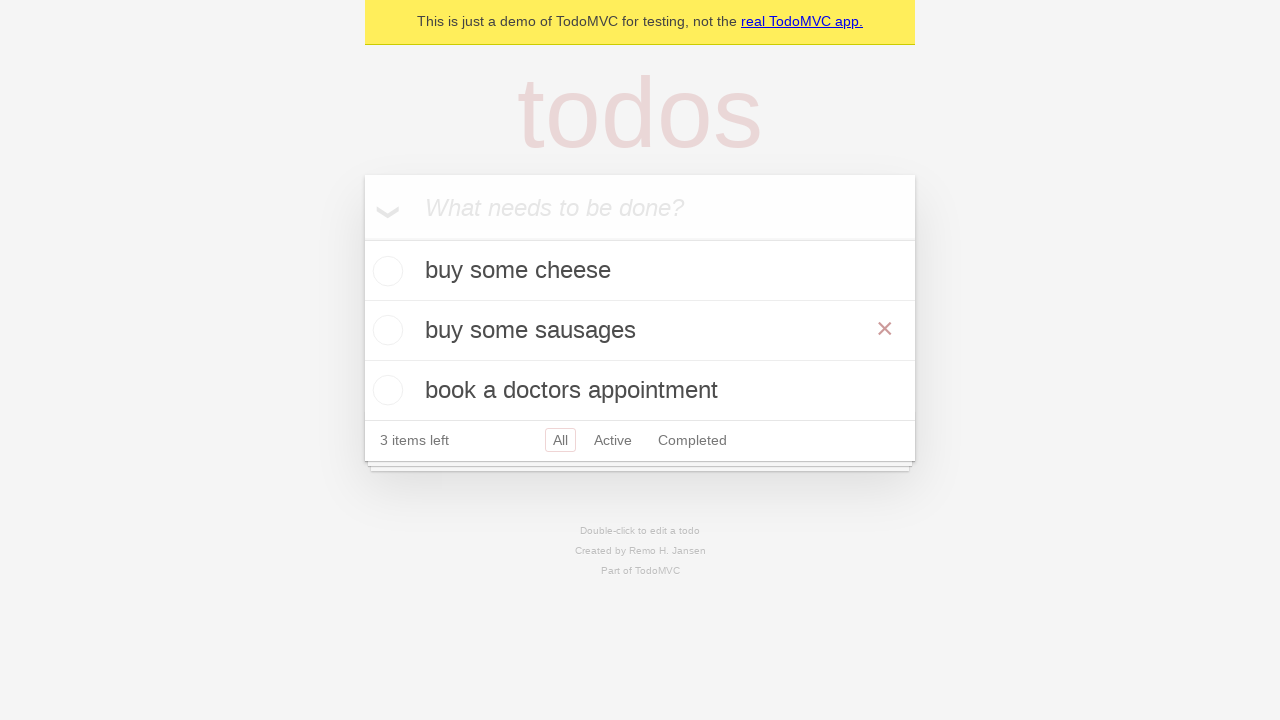